Navigates to the DemoQA practice form page and waits for it to load

Starting URL: https://demoqa.com/automation-practice-form

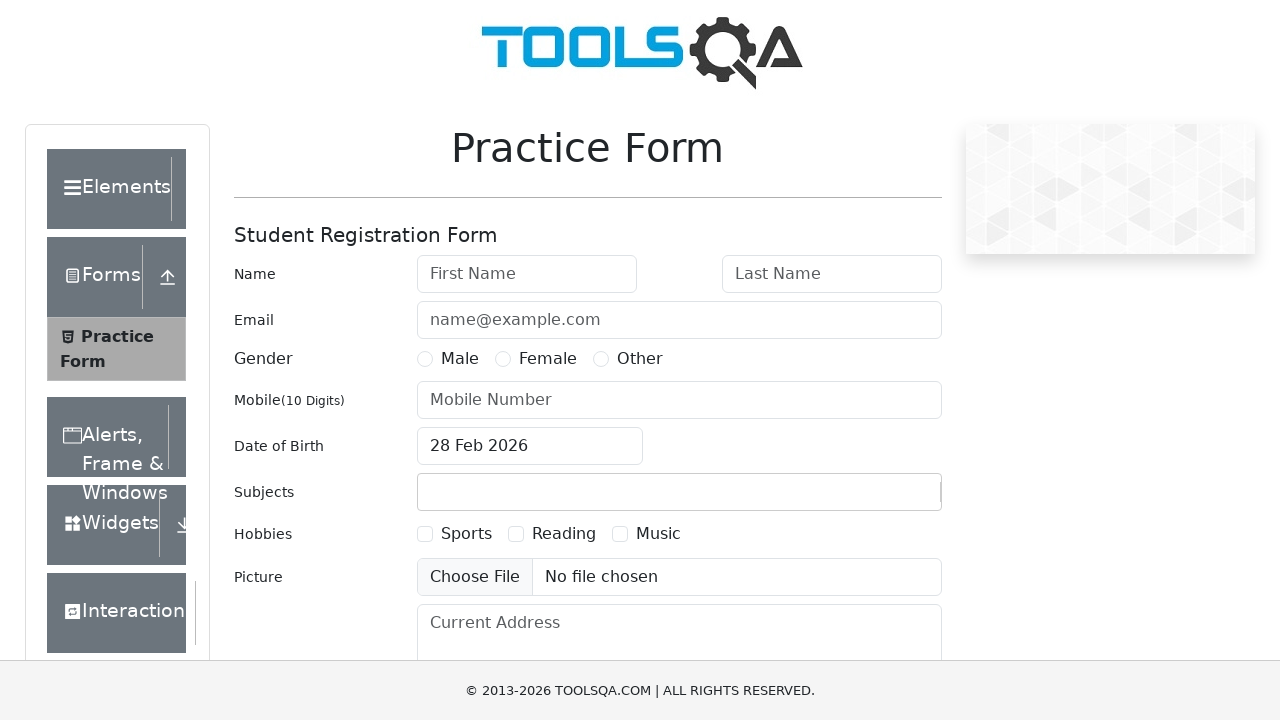

DemoQA practice form page loaded and form#userForm selector is visible
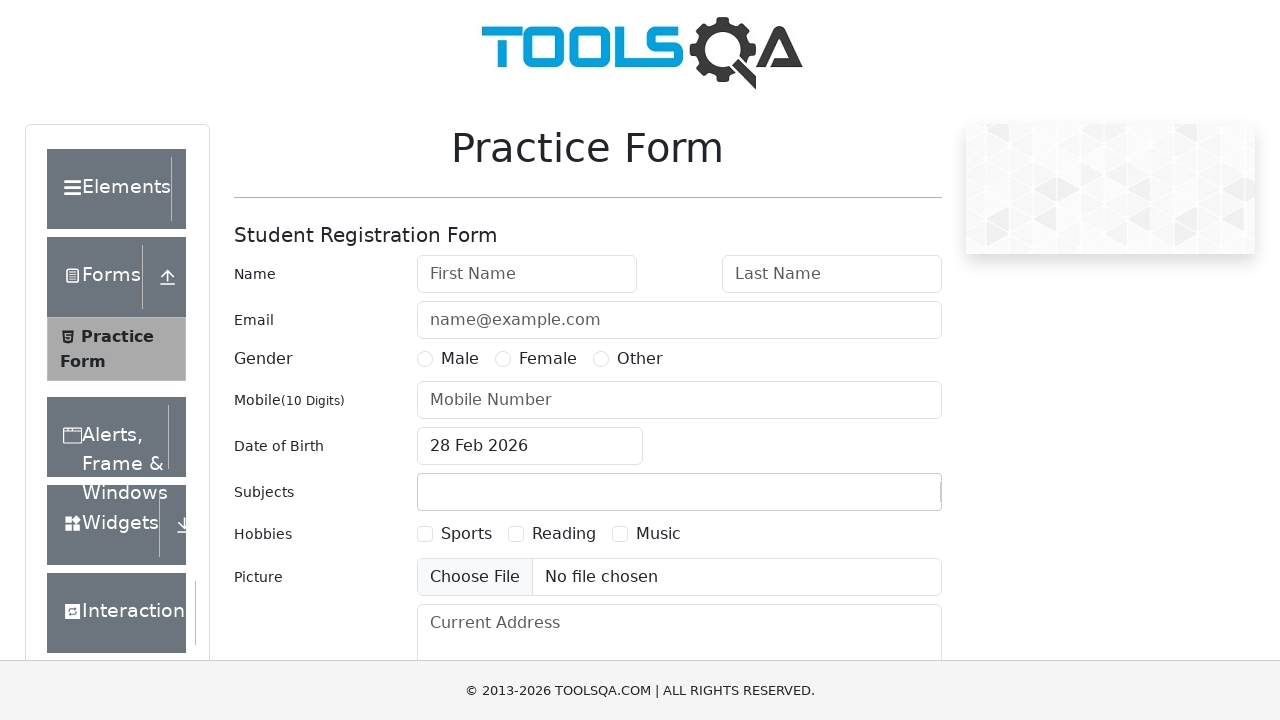

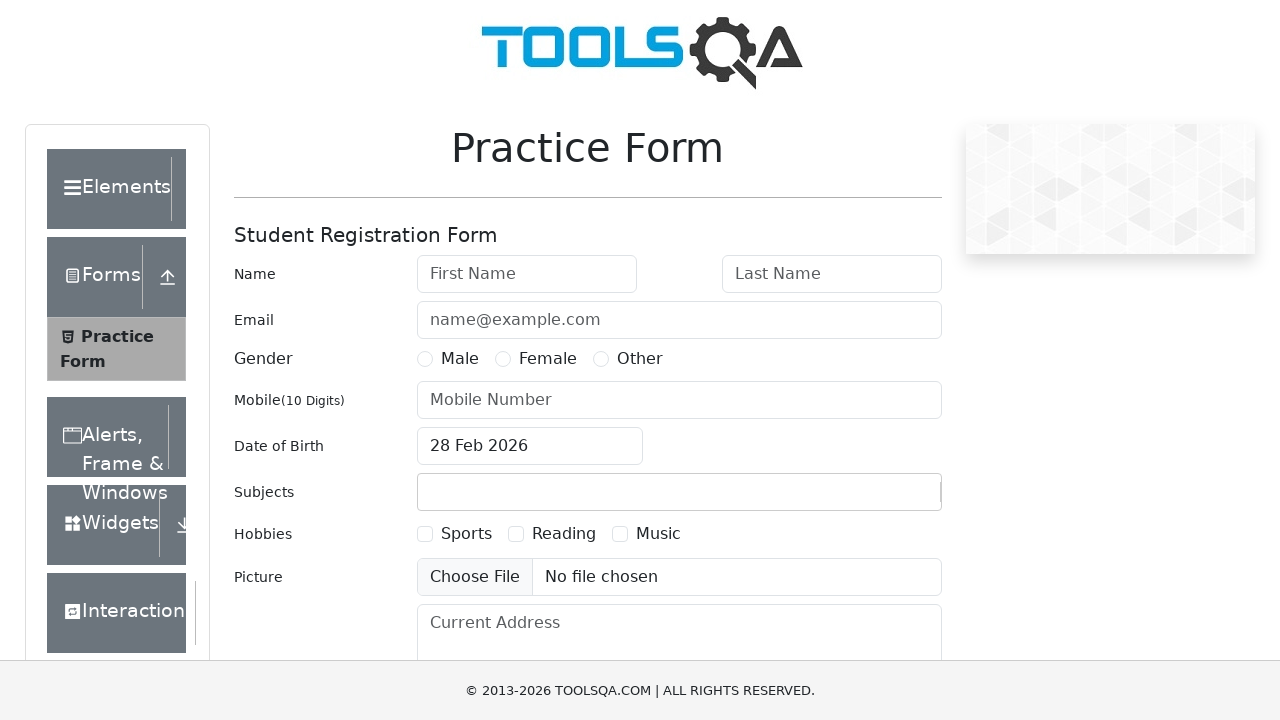